Tests keyboard shortcuts on a text comparison tool by entering text in the first textarea, selecting all with Ctrl+A, copying with Ctrl+C, tabbing to the second textarea, and pasting with Ctrl+V.

Starting URL: https://text-compare.com/

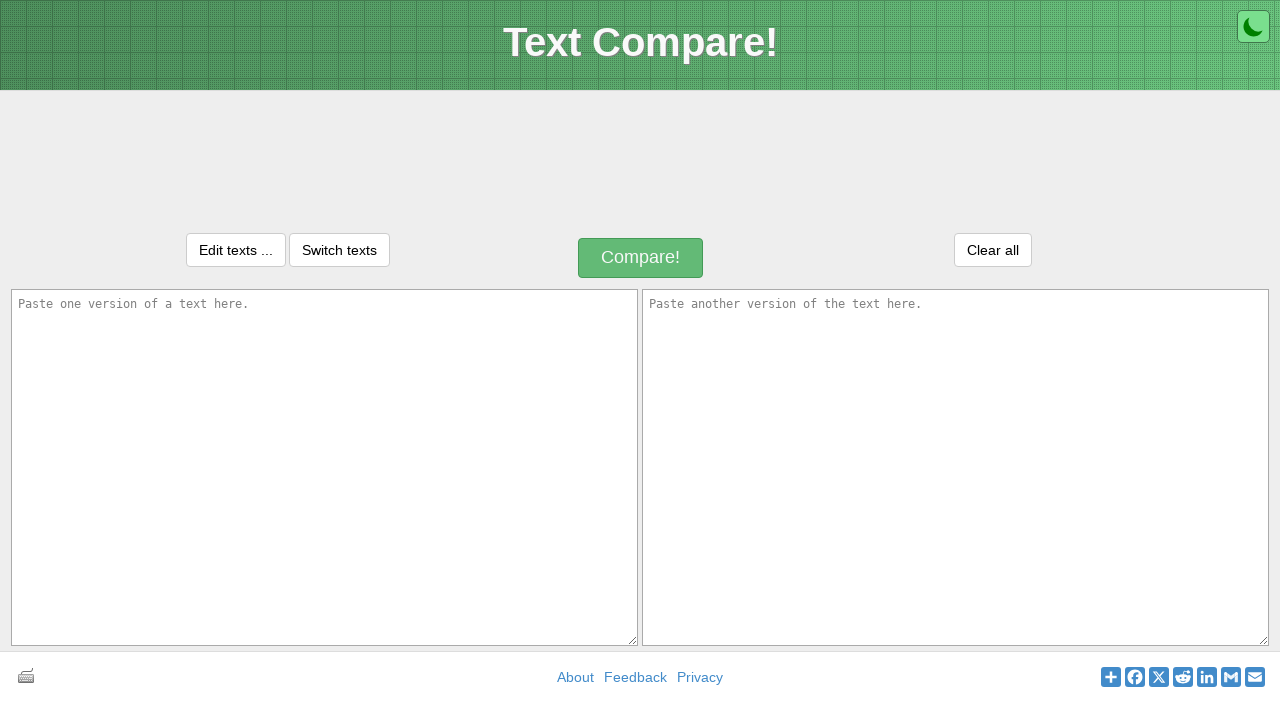

Filled first textarea with 'welcome' on textarea#inputText1
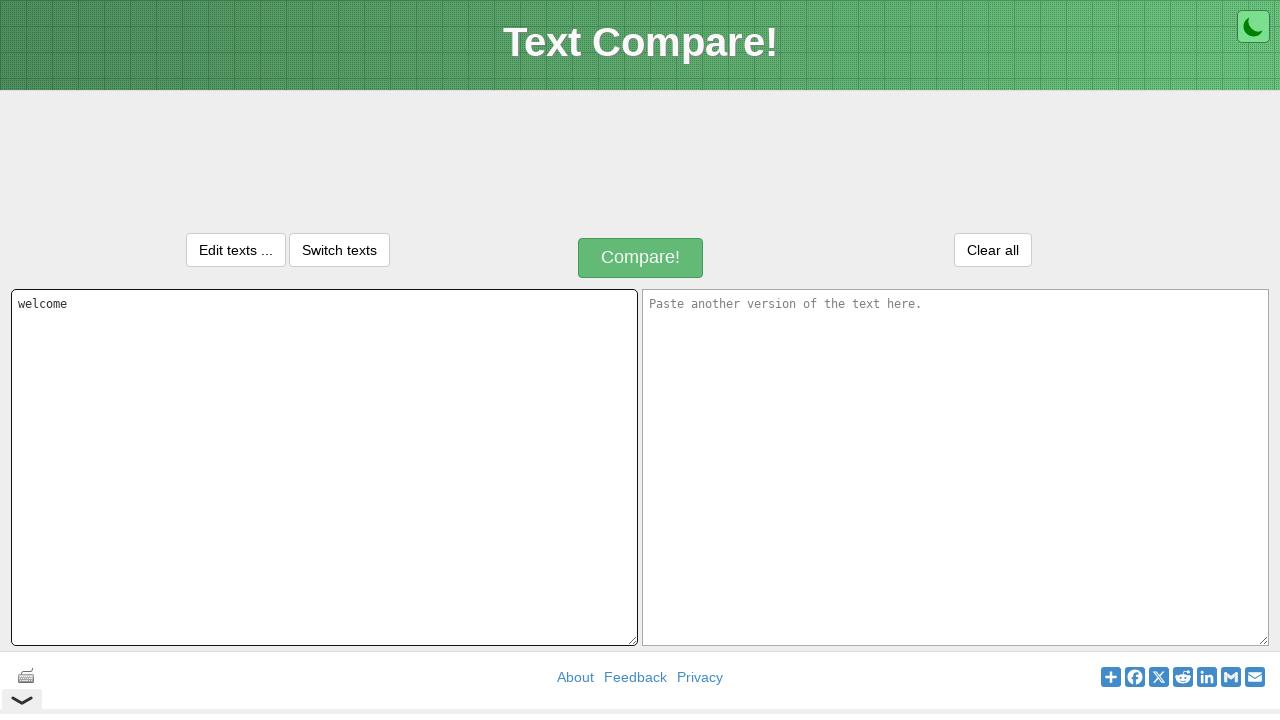

Clicked on first textarea to focus it at (324, 467) on textarea#inputText1
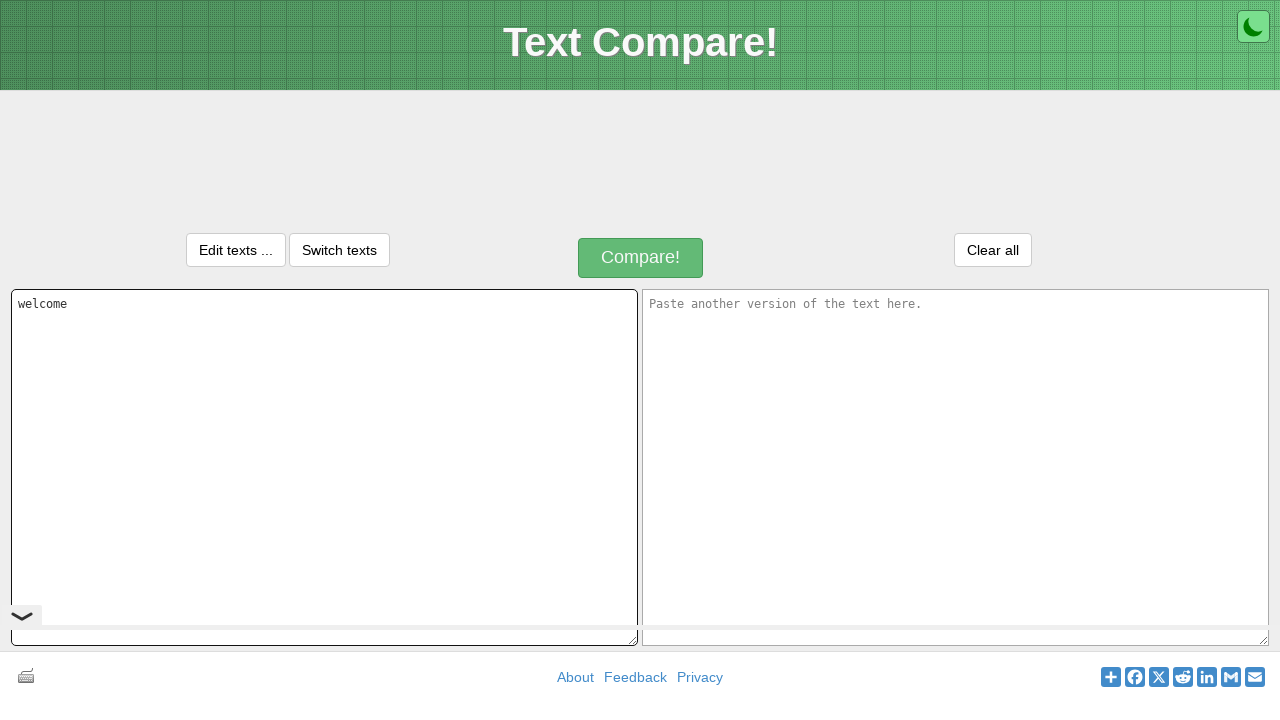

Selected all text in first textarea with Ctrl+A
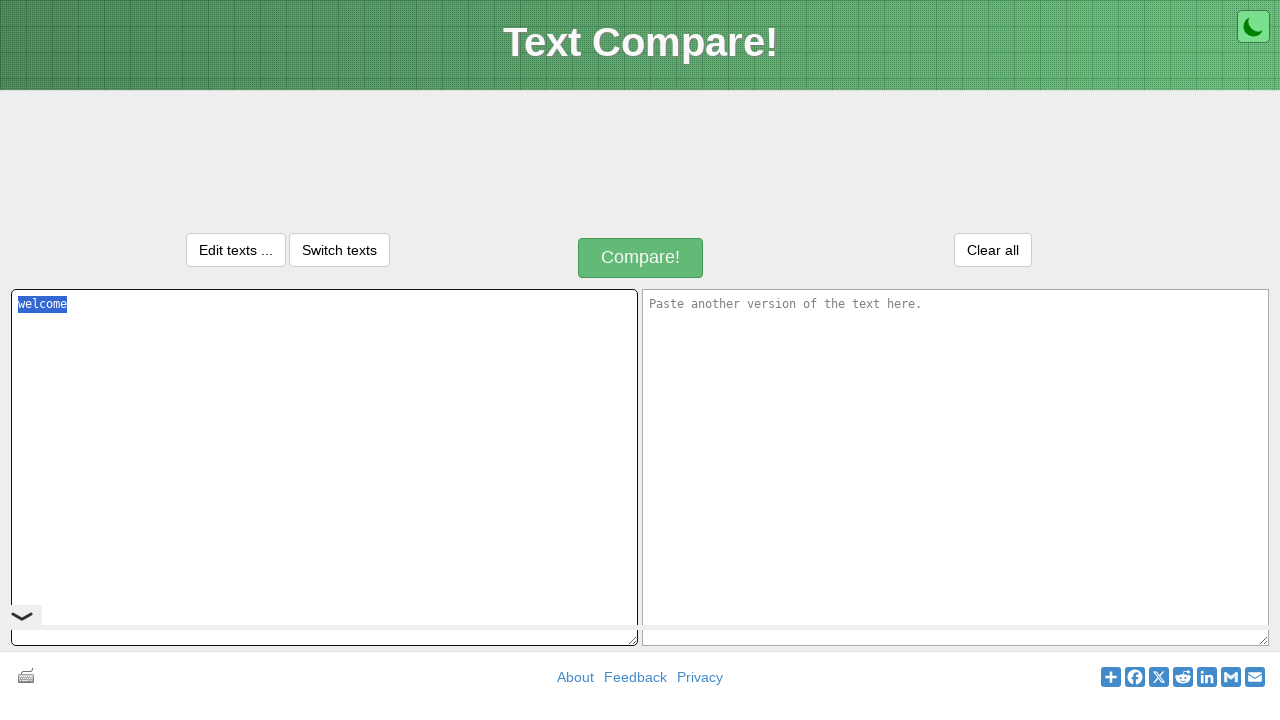

Copied selected text with Ctrl+C
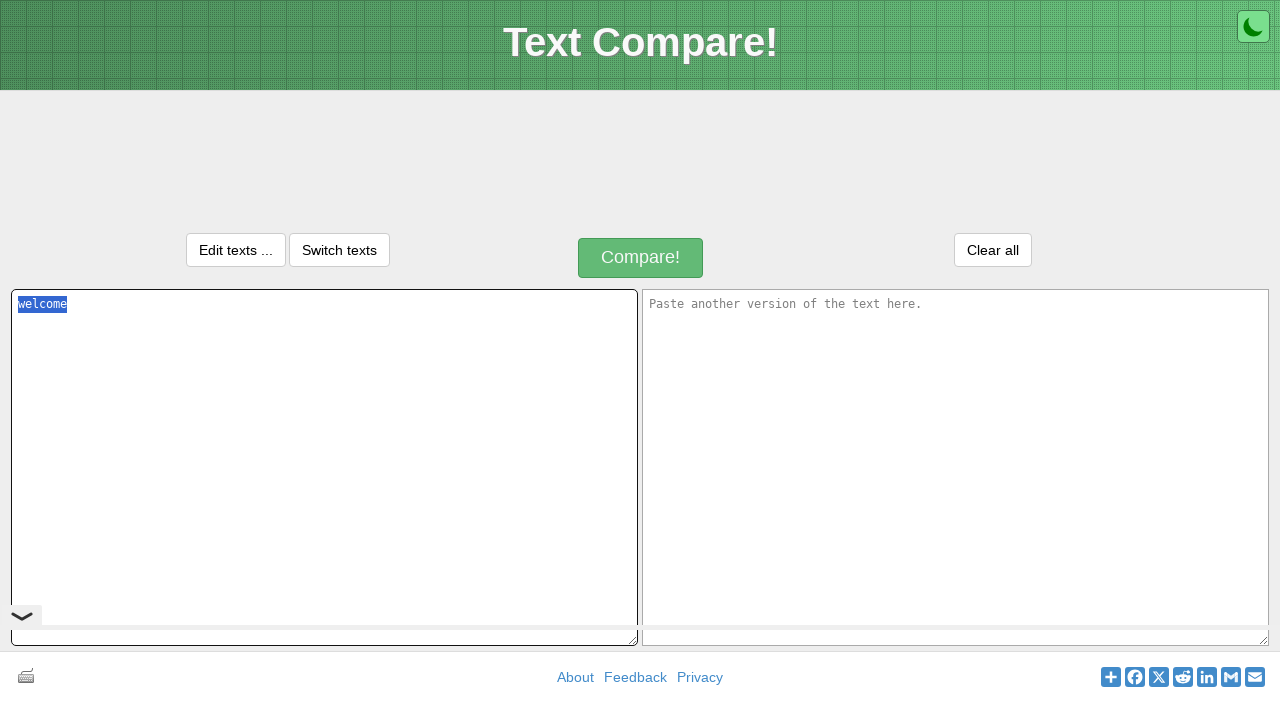

Tabbed to second textarea
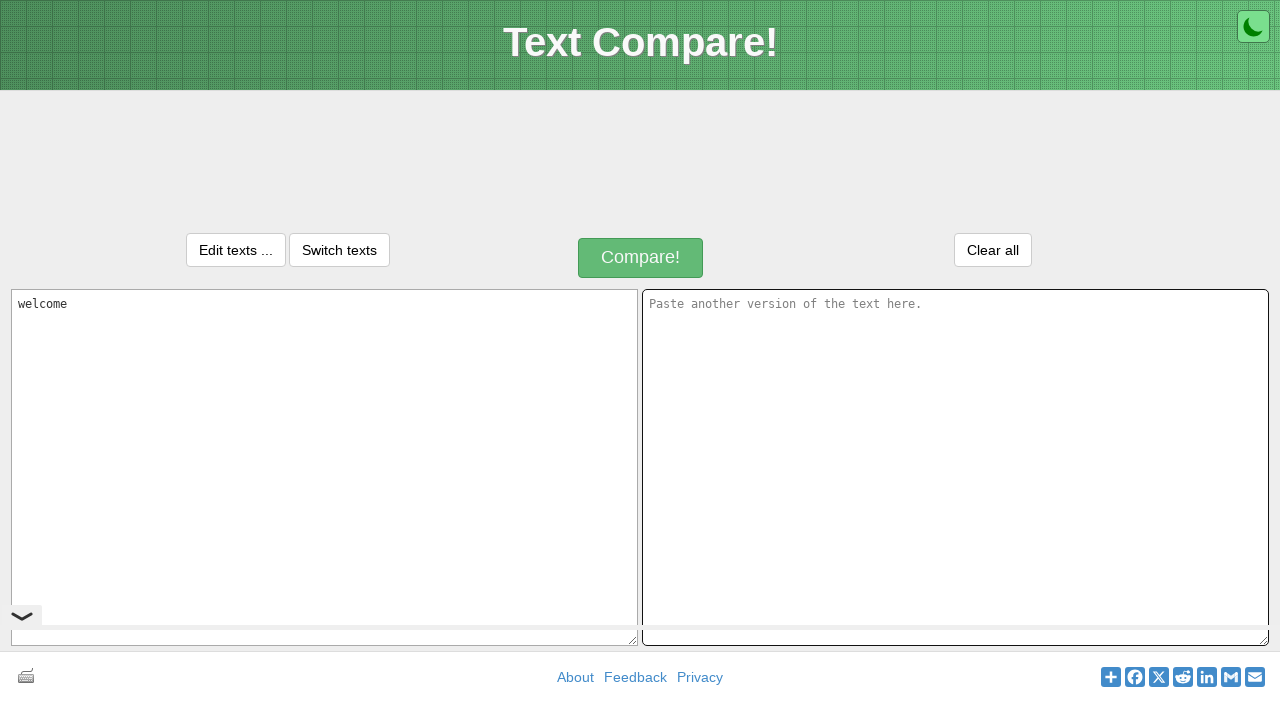

Pasted copied text into second textarea with Ctrl+V
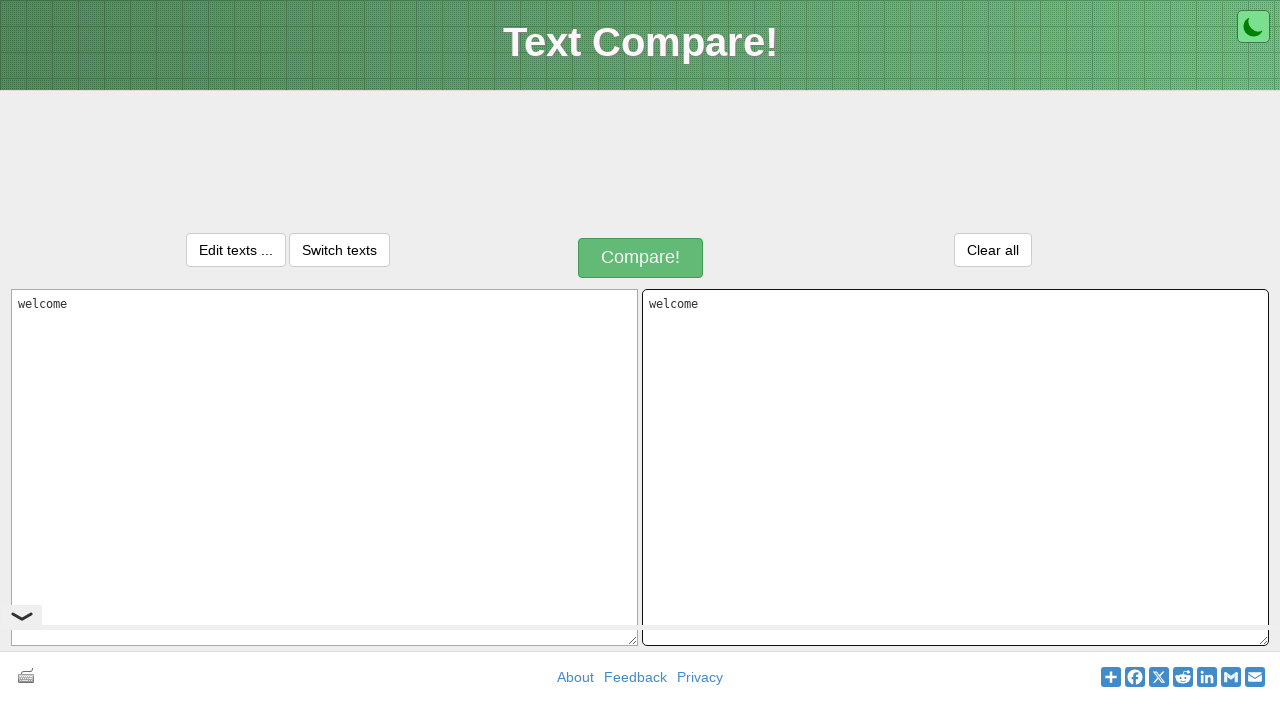

Verified second textarea contains 'welcome'
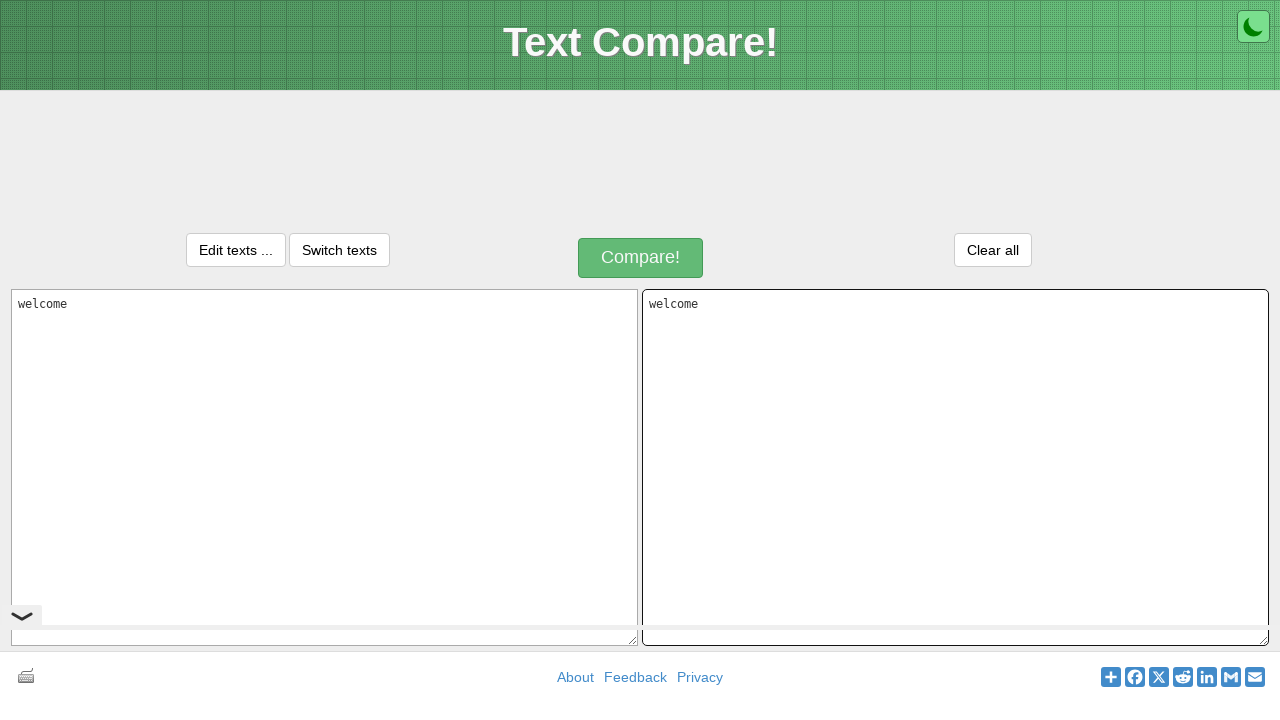

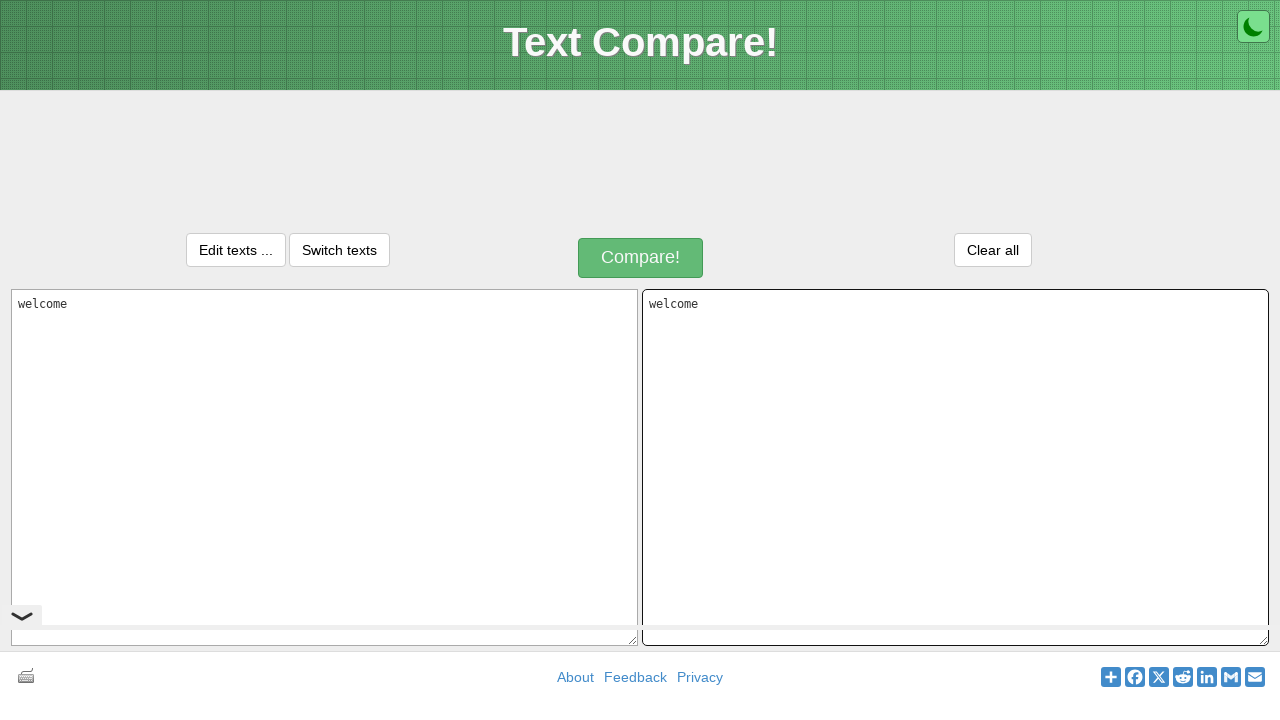